Tests that the 'Clear completed' button is hidden when there are no completed items.

Starting URL: https://demo.playwright.dev/todomvc

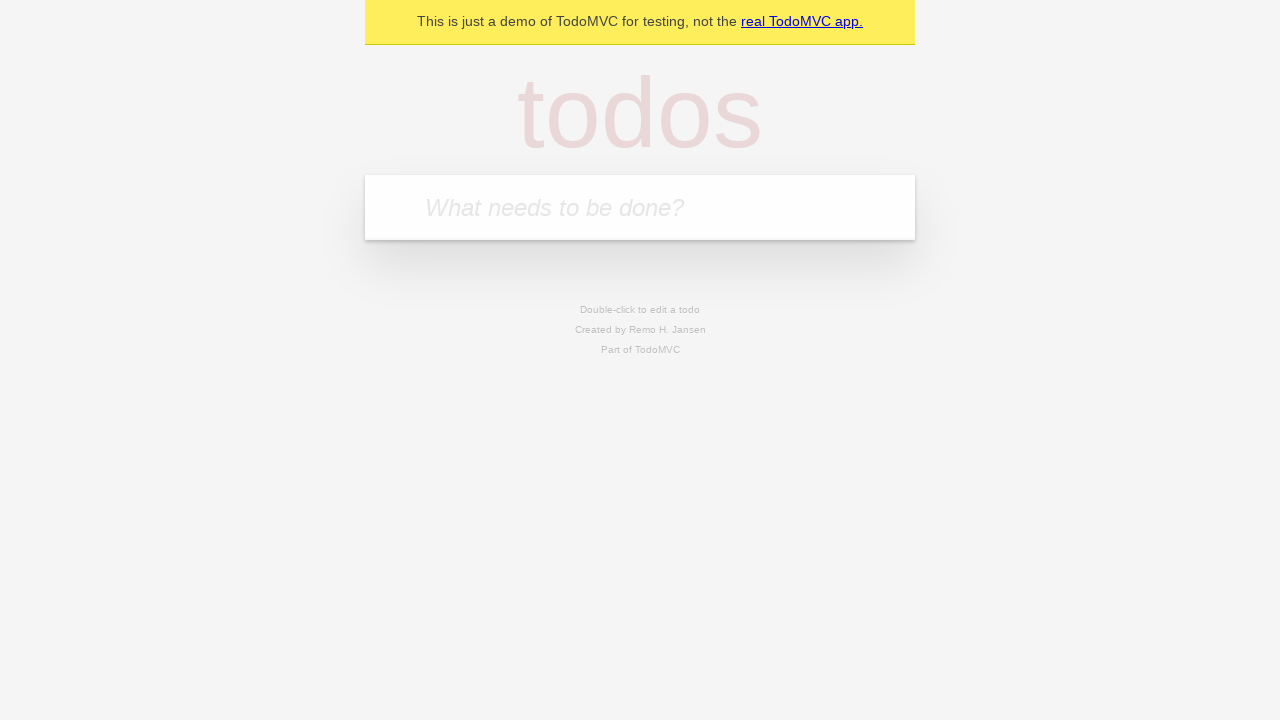

Filled todo input with 'buy some cheese' on internal:attr=[placeholder="What needs to be done?"i]
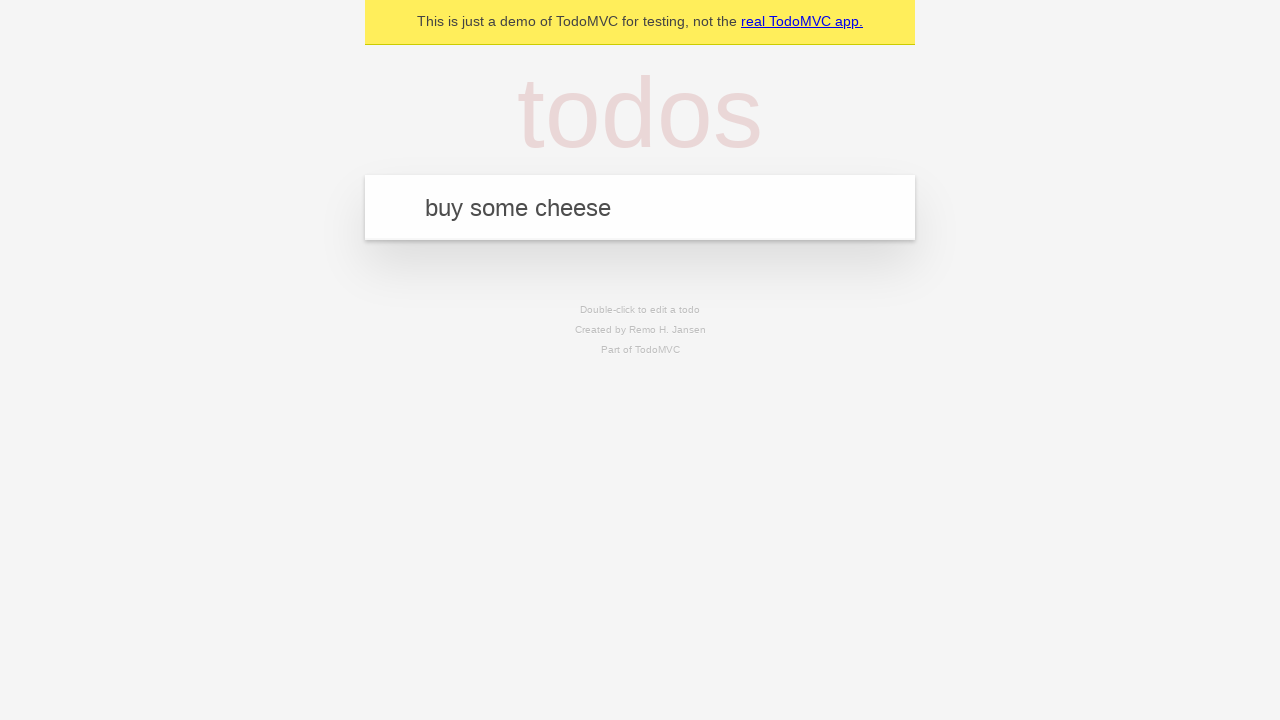

Pressed Enter to create first todo on internal:attr=[placeholder="What needs to be done?"i]
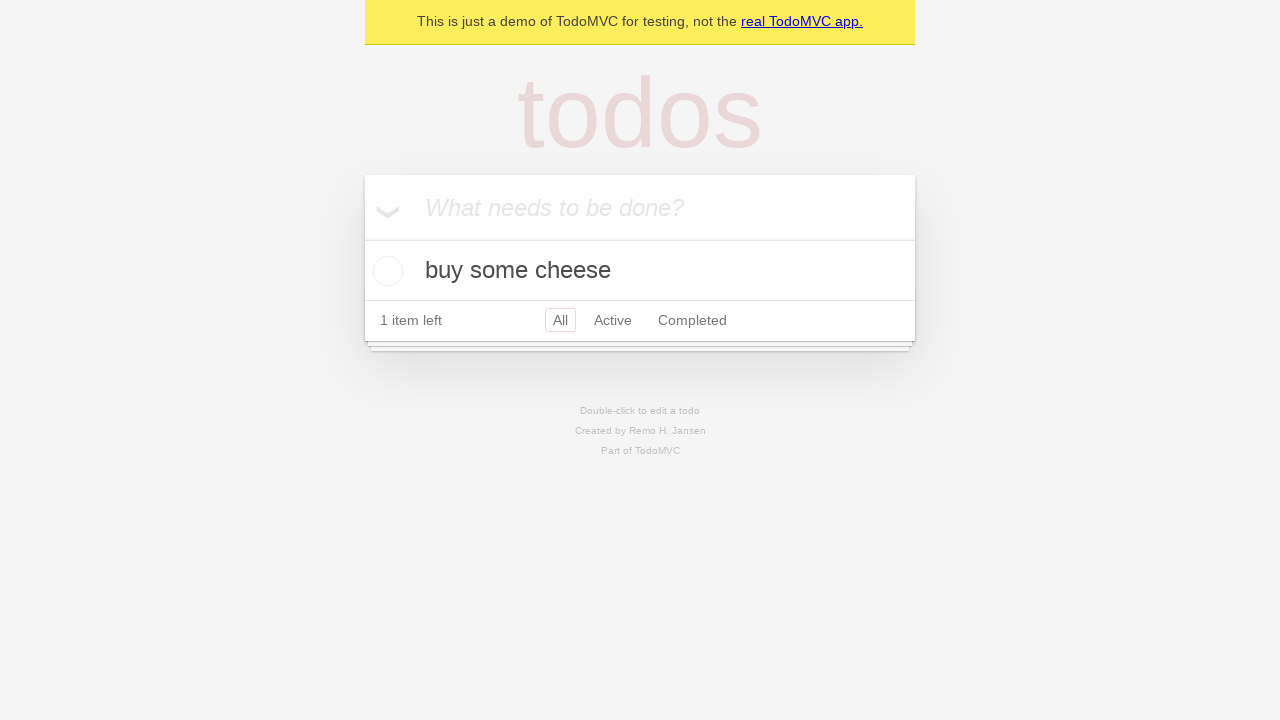

Filled todo input with 'feed the cat' on internal:attr=[placeholder="What needs to be done?"i]
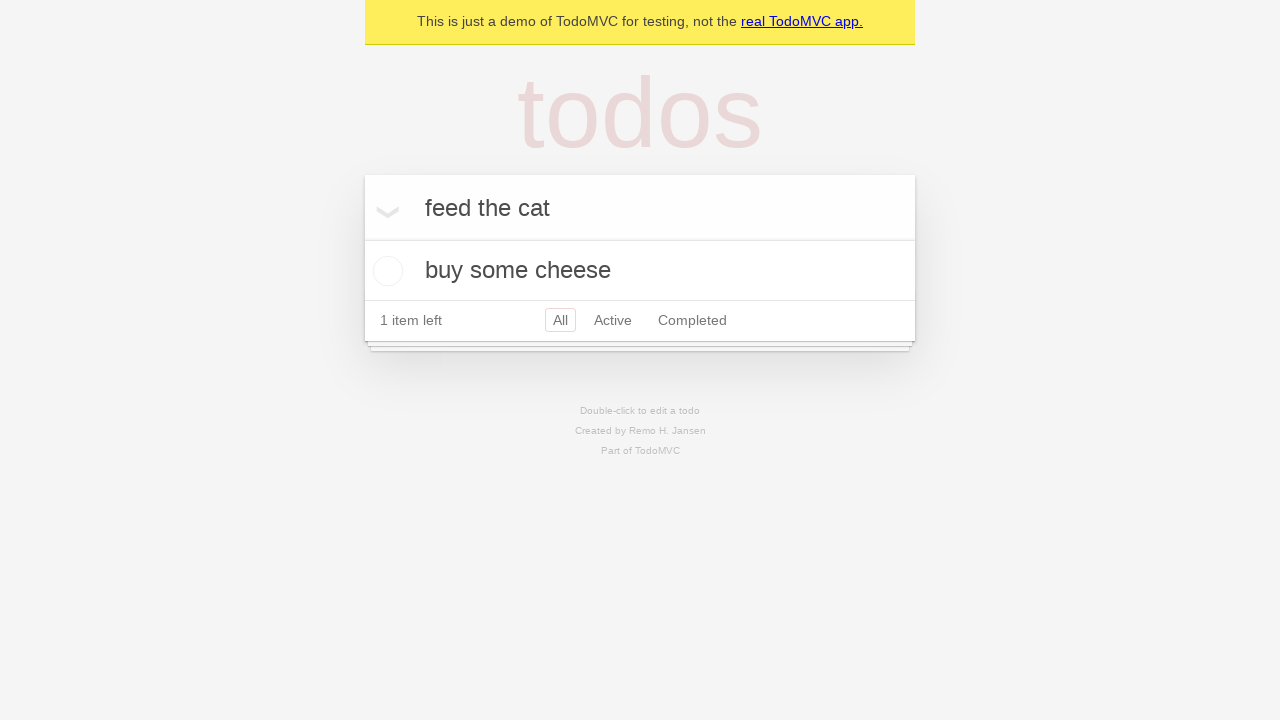

Pressed Enter to create second todo on internal:attr=[placeholder="What needs to be done?"i]
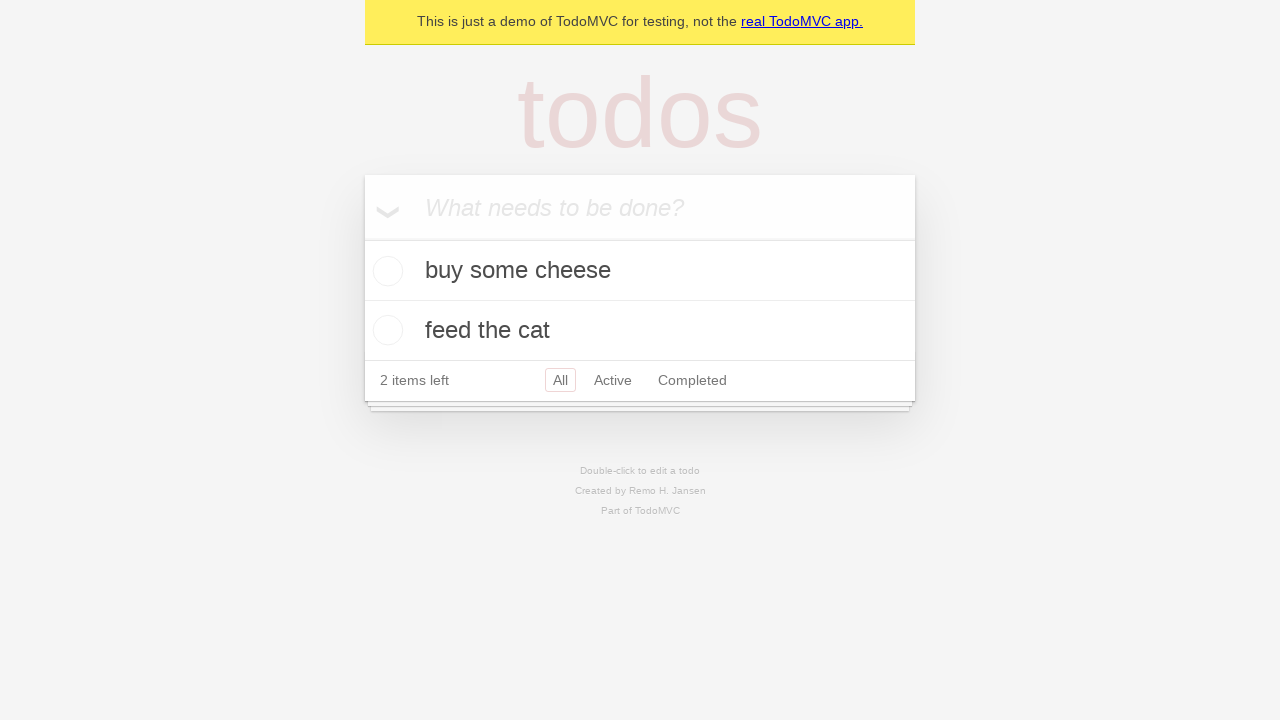

Filled todo input with 'book a doctors appointment' on internal:attr=[placeholder="What needs to be done?"i]
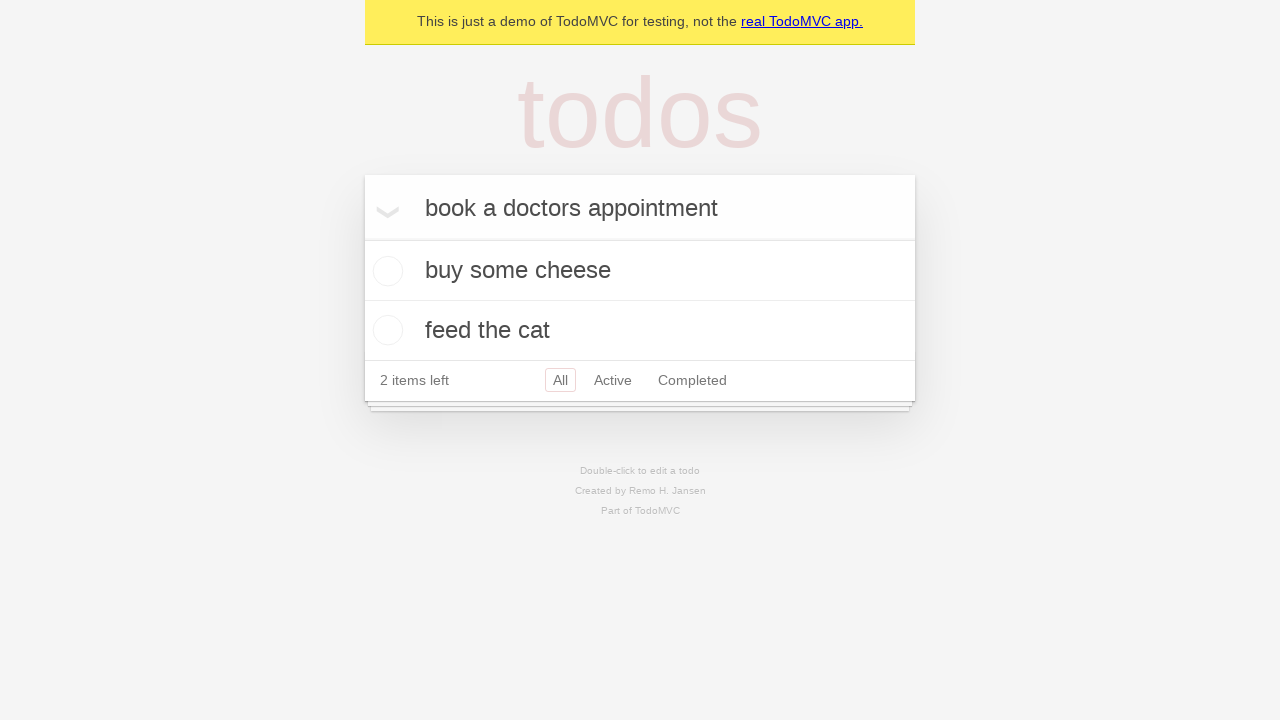

Pressed Enter to create third todo on internal:attr=[placeholder="What needs to be done?"i]
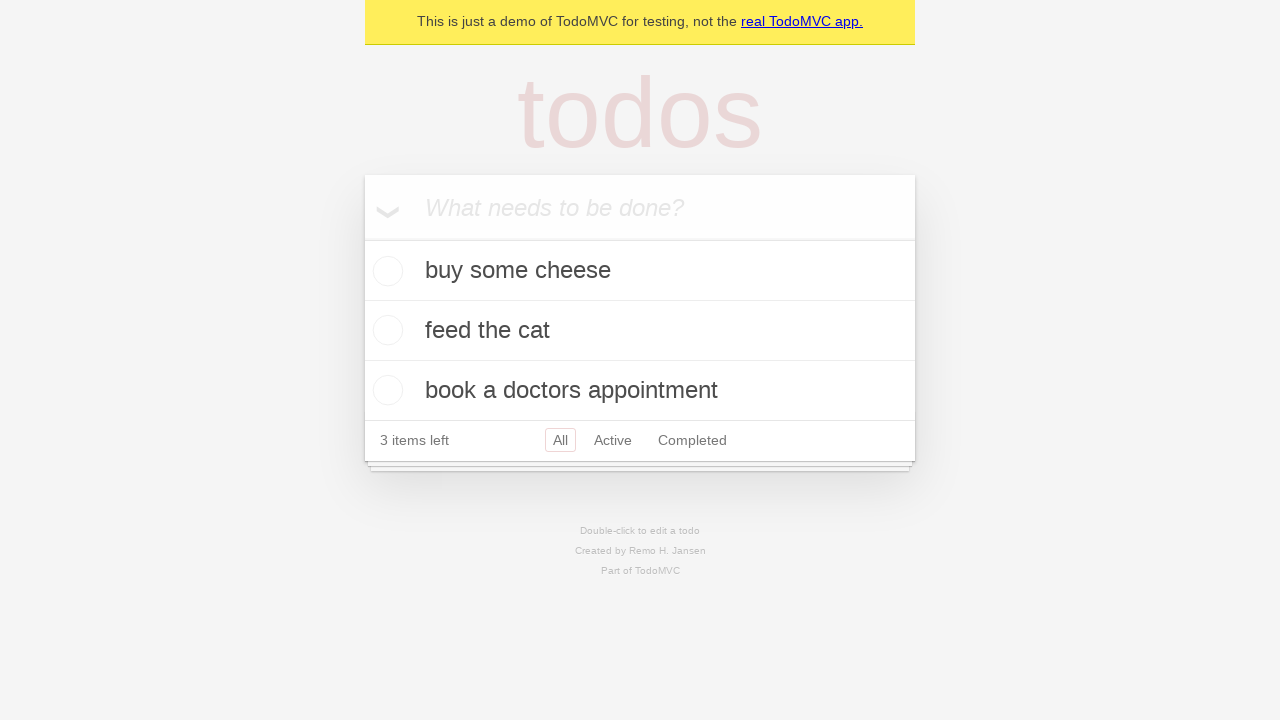

Waited for all 3 todos to be created in the DOM
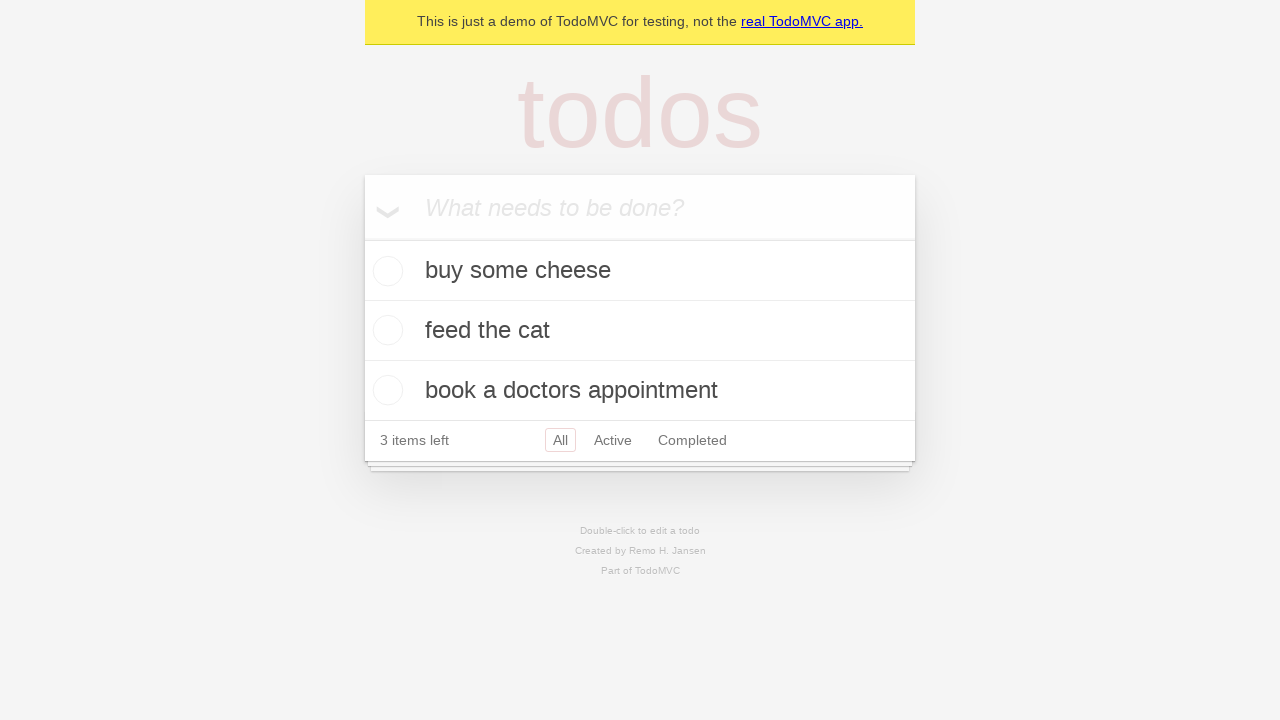

Checked the first todo item at (385, 271) on .todo-list li .toggle >> nth=0
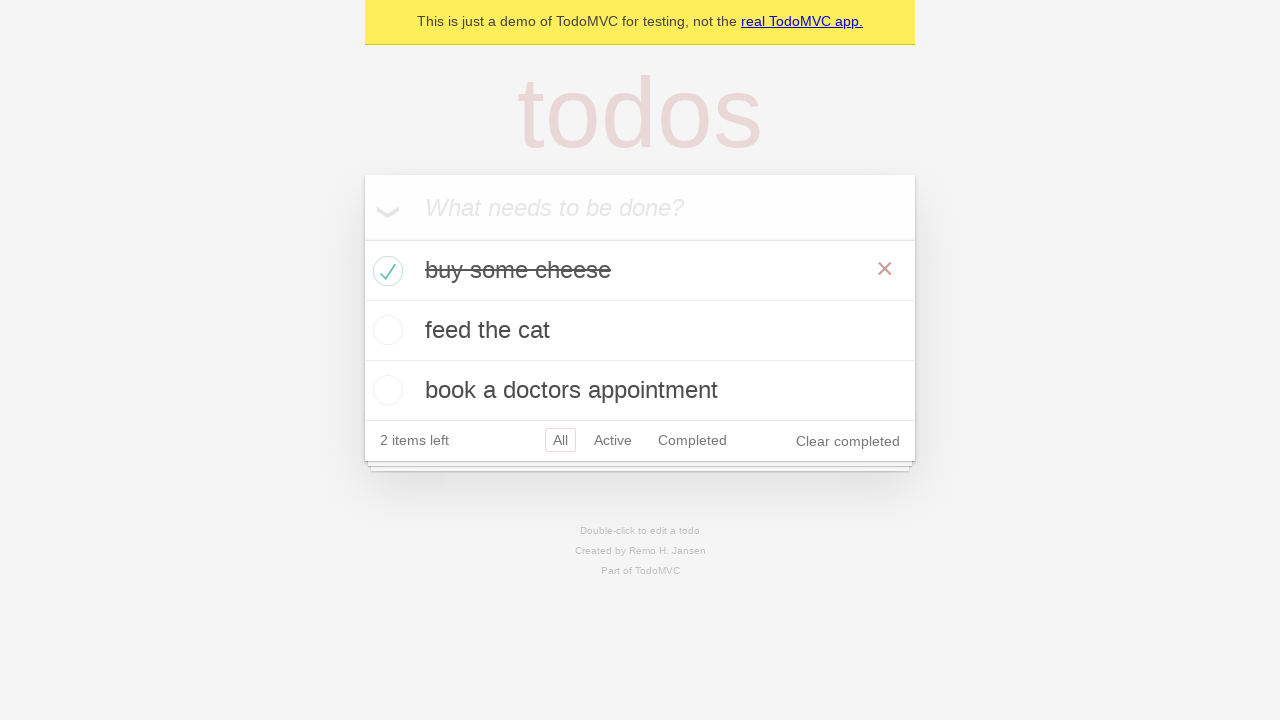

Clicked 'Clear completed' button at (848, 441) on internal:role=button[name="Clear completed"i]
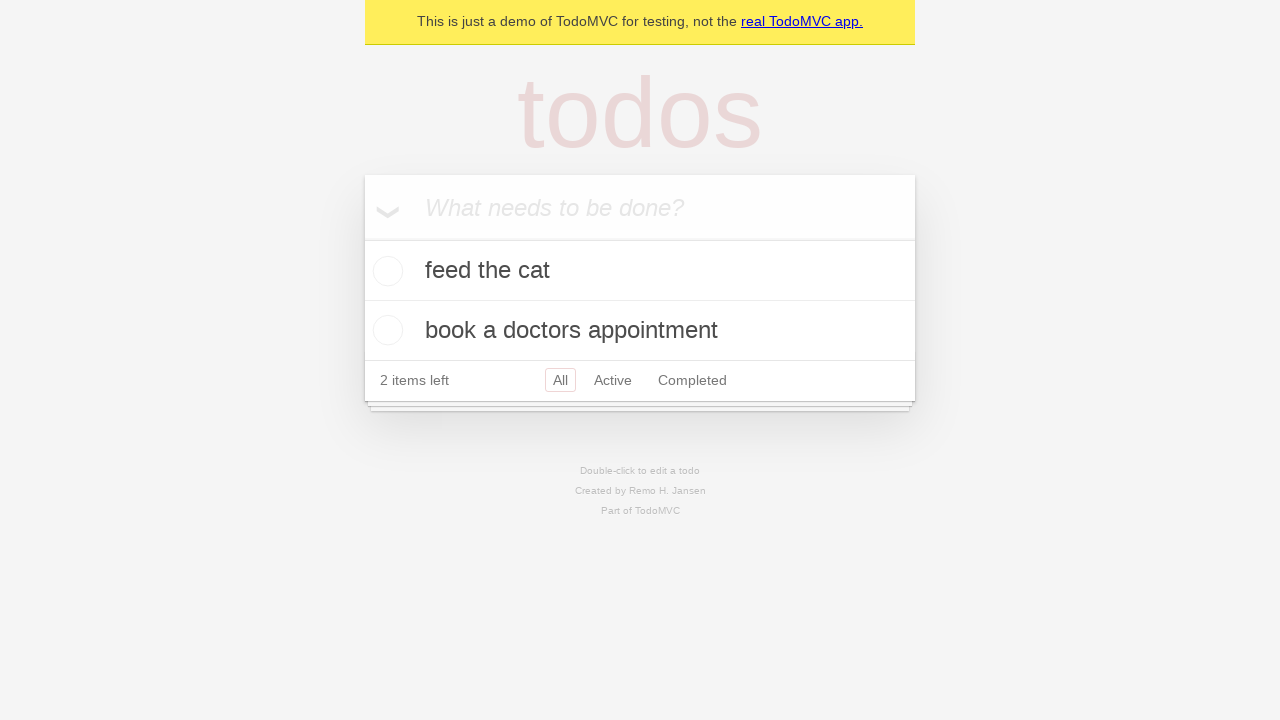

Verified that 'Clear completed' button is hidden when no items are completed
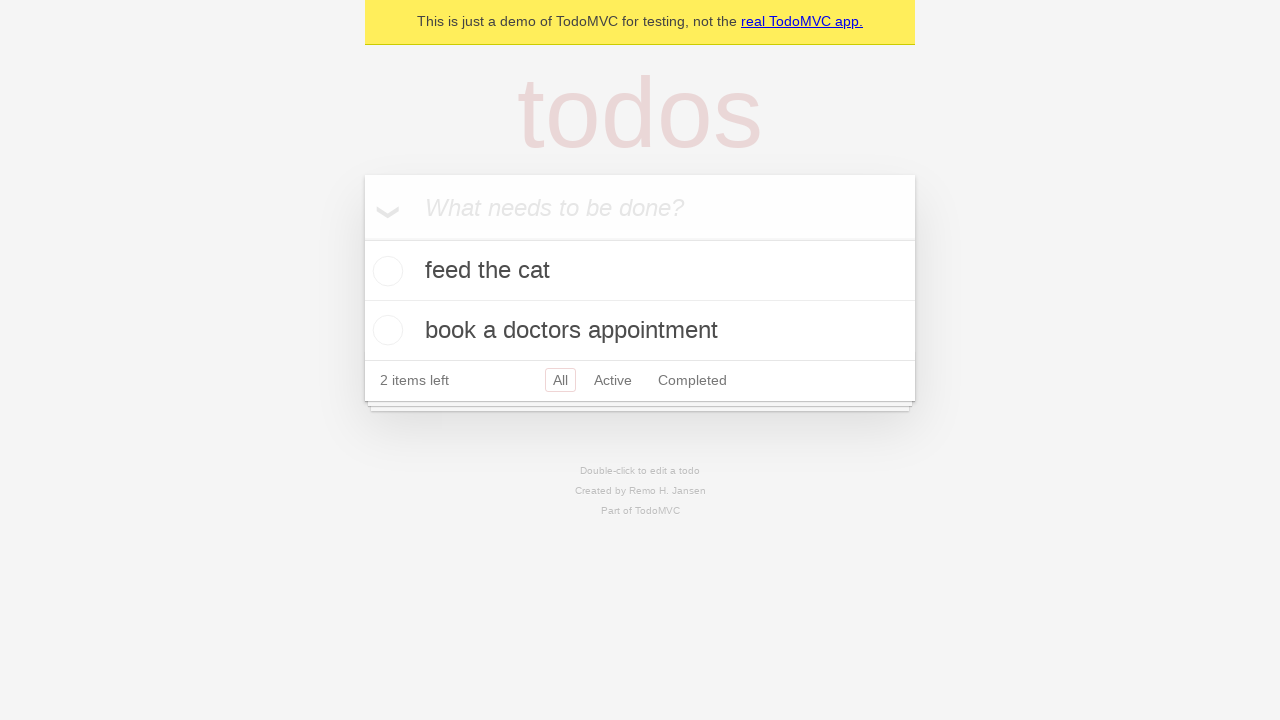

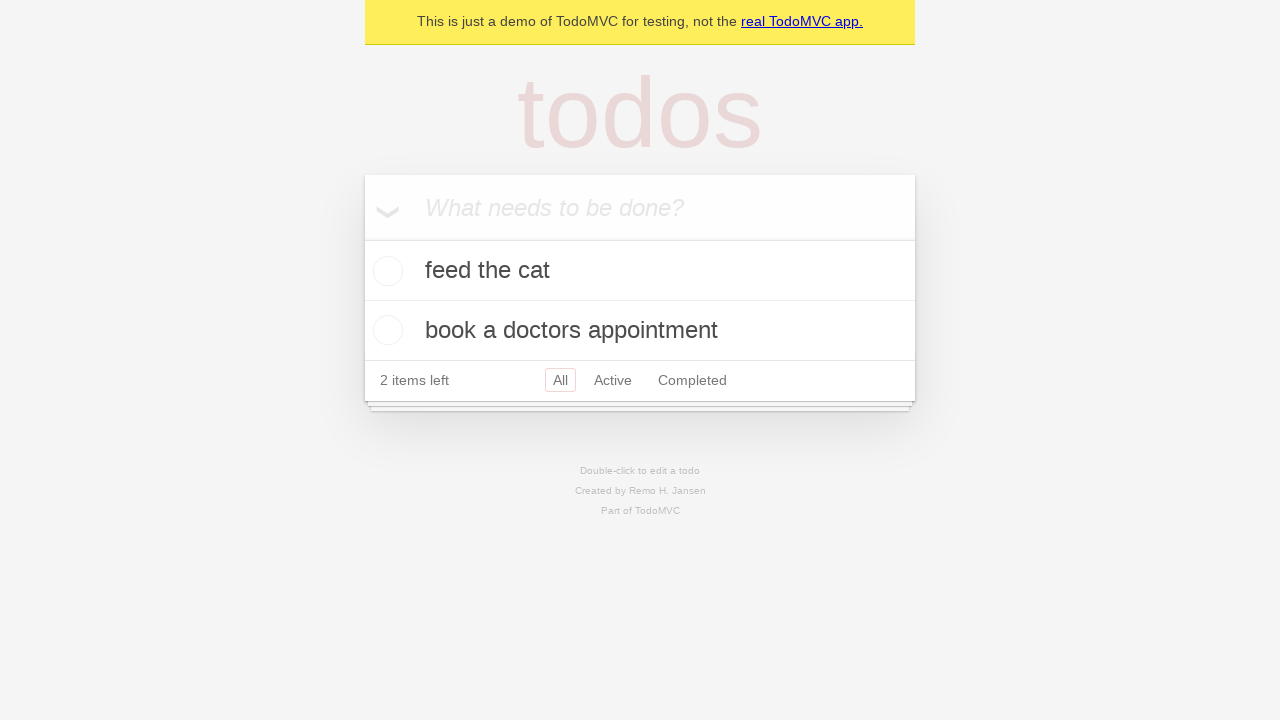